Tests iframe interaction by switching into a frame, clicking a button inside it, and then switching back to the main page

Starting URL: https://www.leafground.com/frame.xhtml

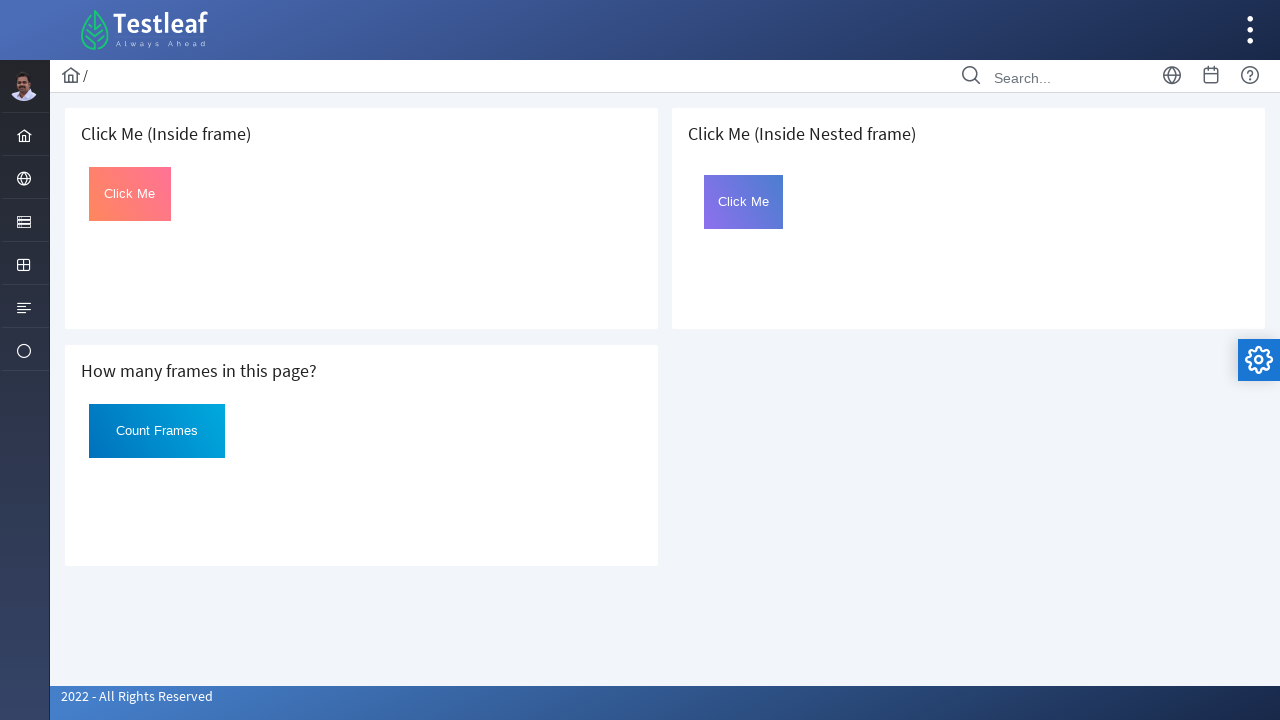

Located the first iframe on the page
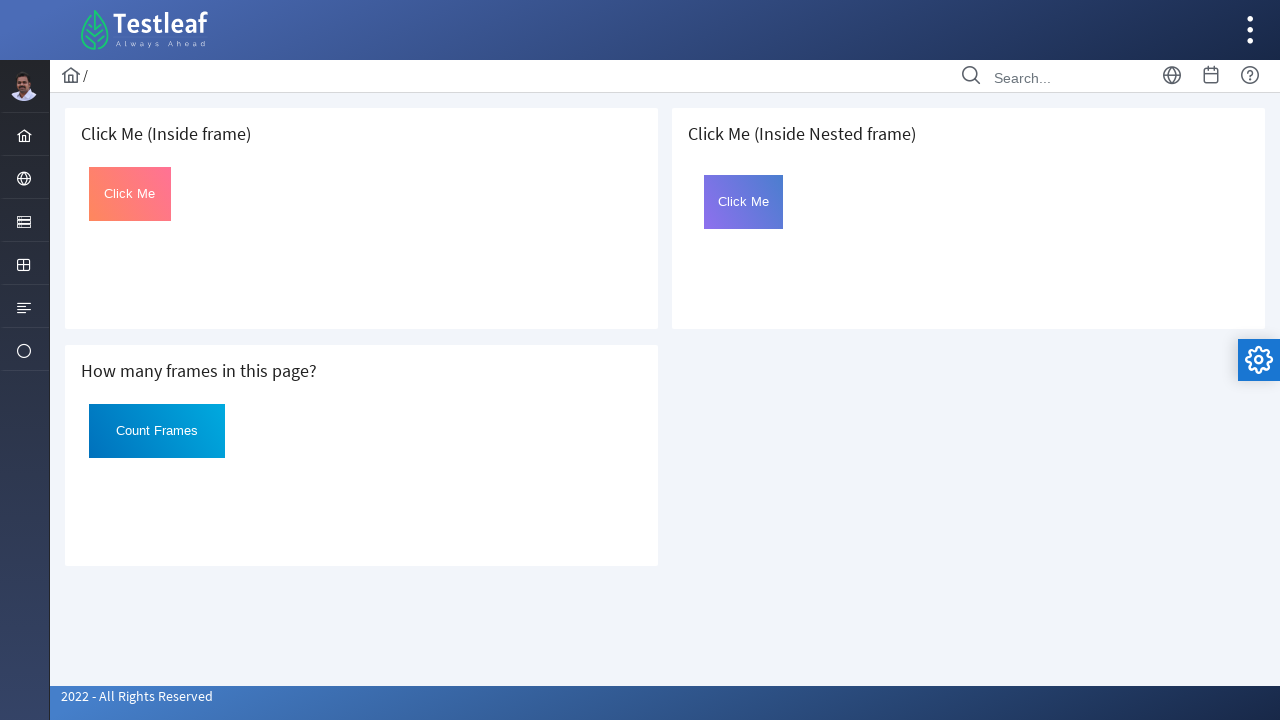

Clicked the 'Click Me' button inside the iframe at (130, 194) on iframe >> nth=0 >> internal:control=enter-frame >> xpath=//button[text()='Click 
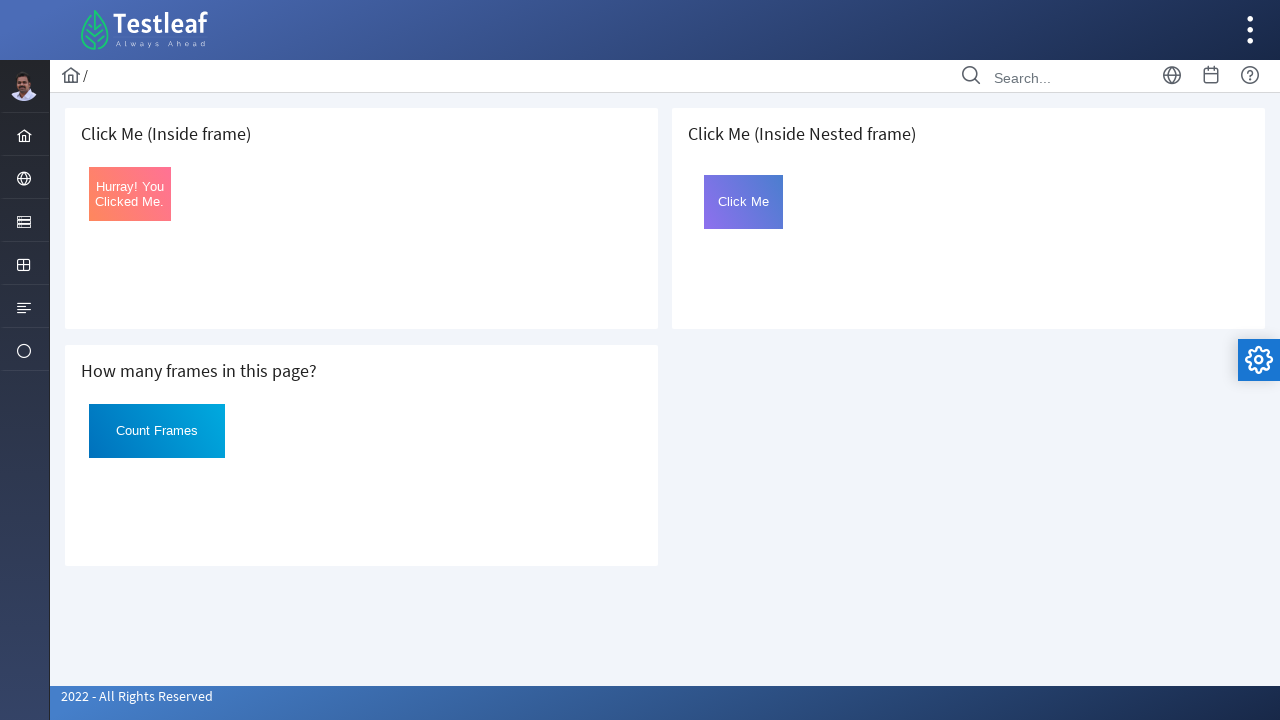

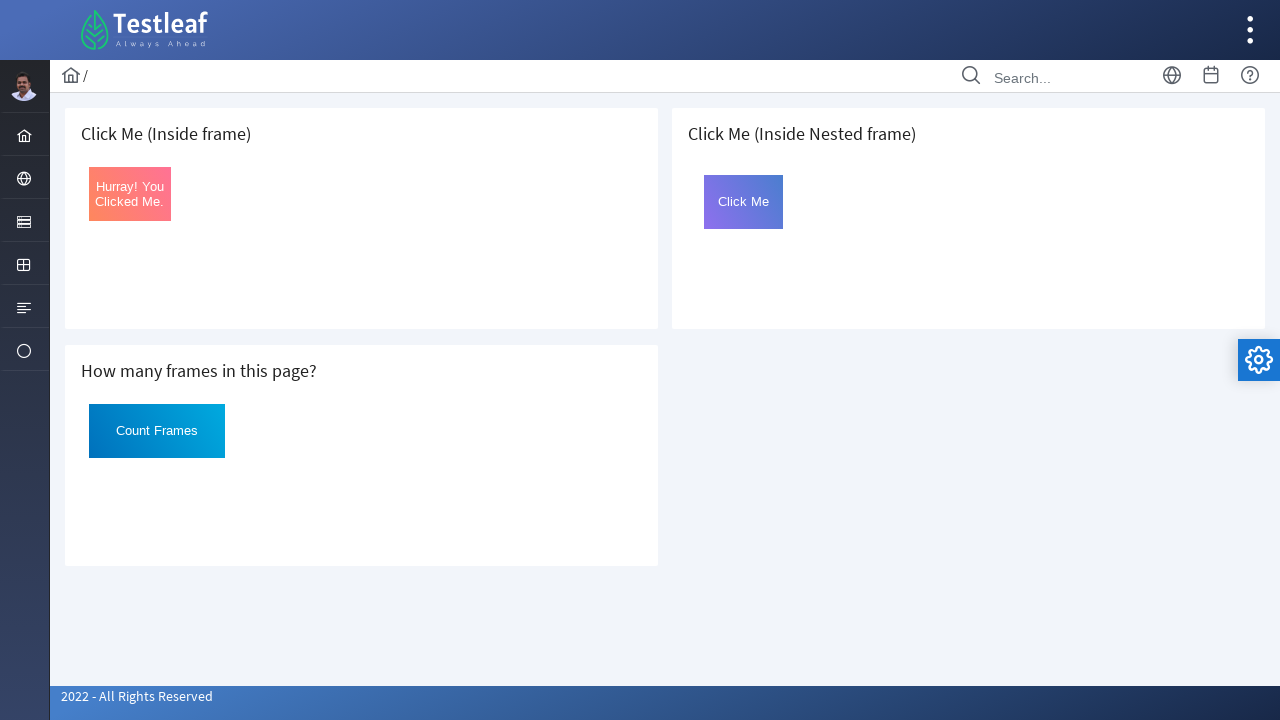